Opens the OrangeHRM demo website and verifies the page loads successfully.

Starting URL: https://opensource-demo.orangehrmlive.com/

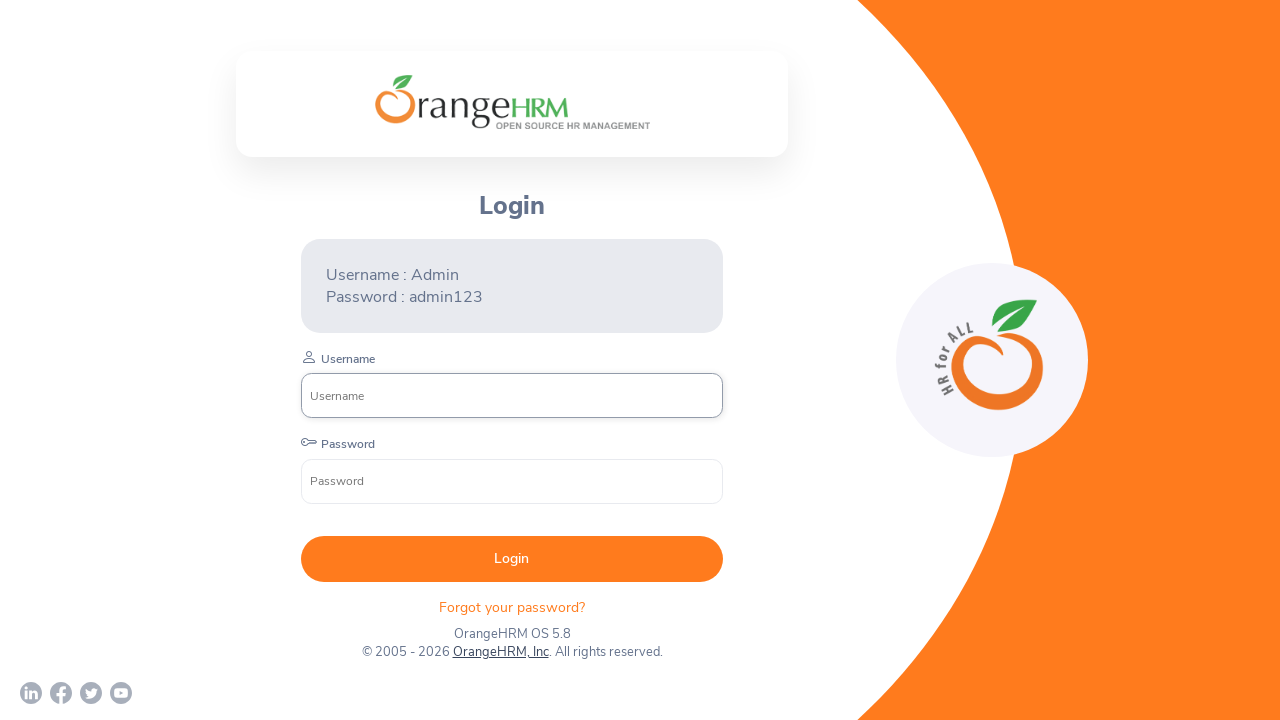

Page DOM content loaded
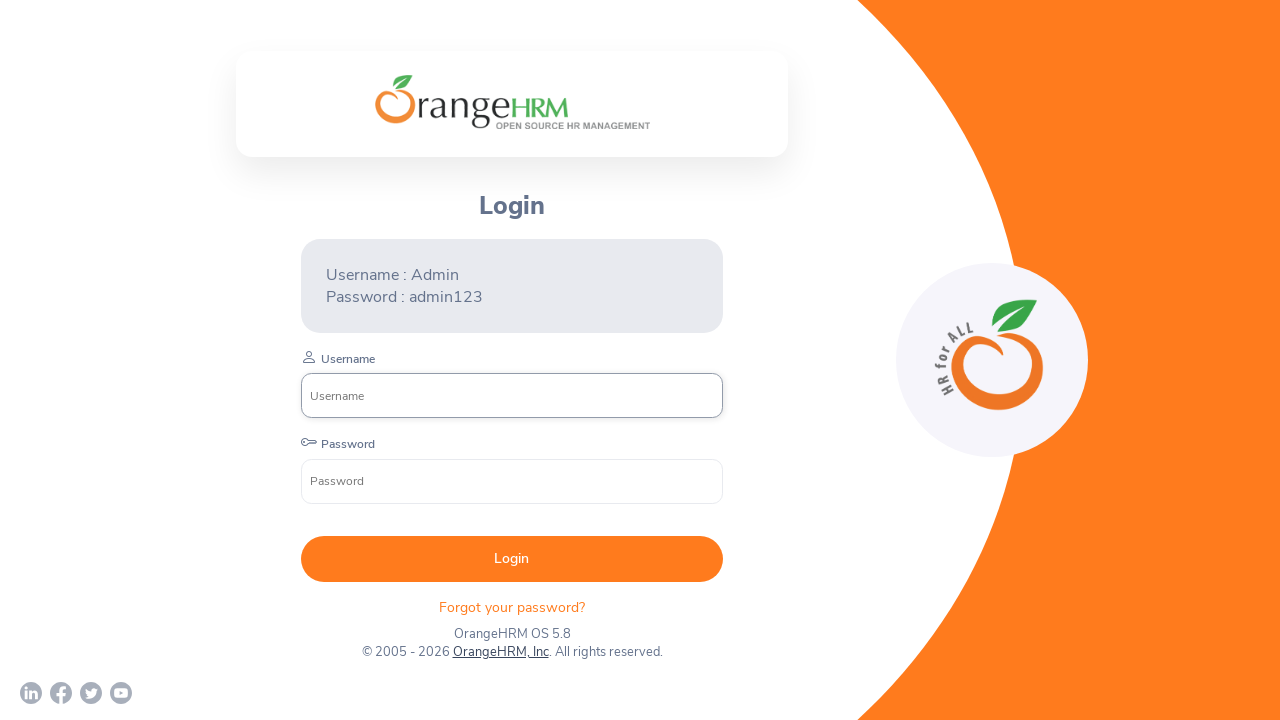

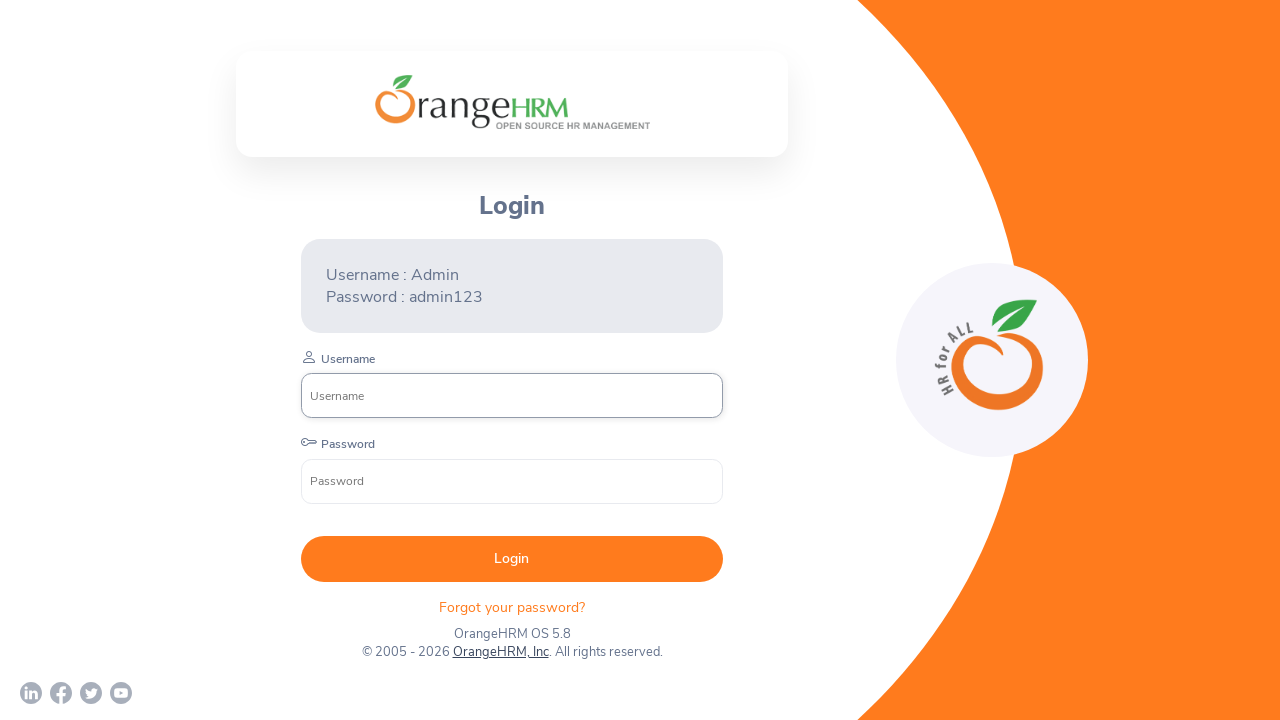